Navigates to Form Authentication page and verifies the page title is correct

Starting URL: https://the-internet.herokuapp.com/

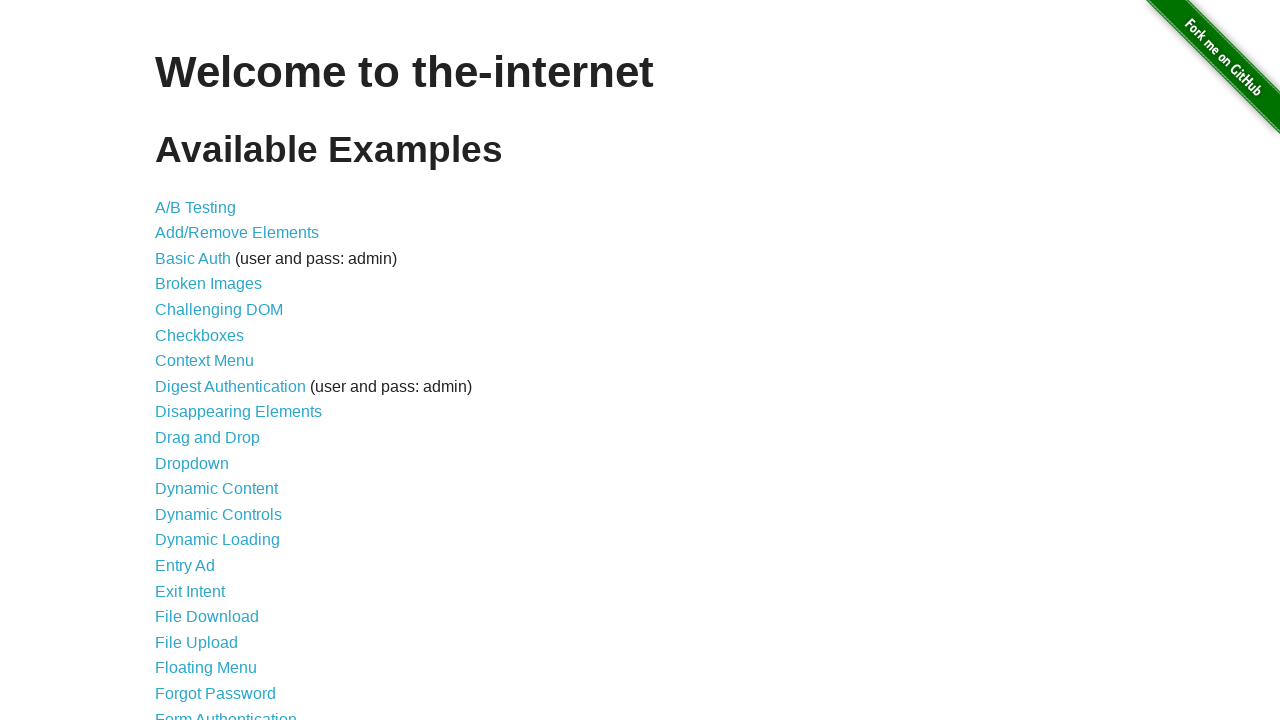

Clicked on Form Authentication link at (226, 712) on a:text('Form Authentication')
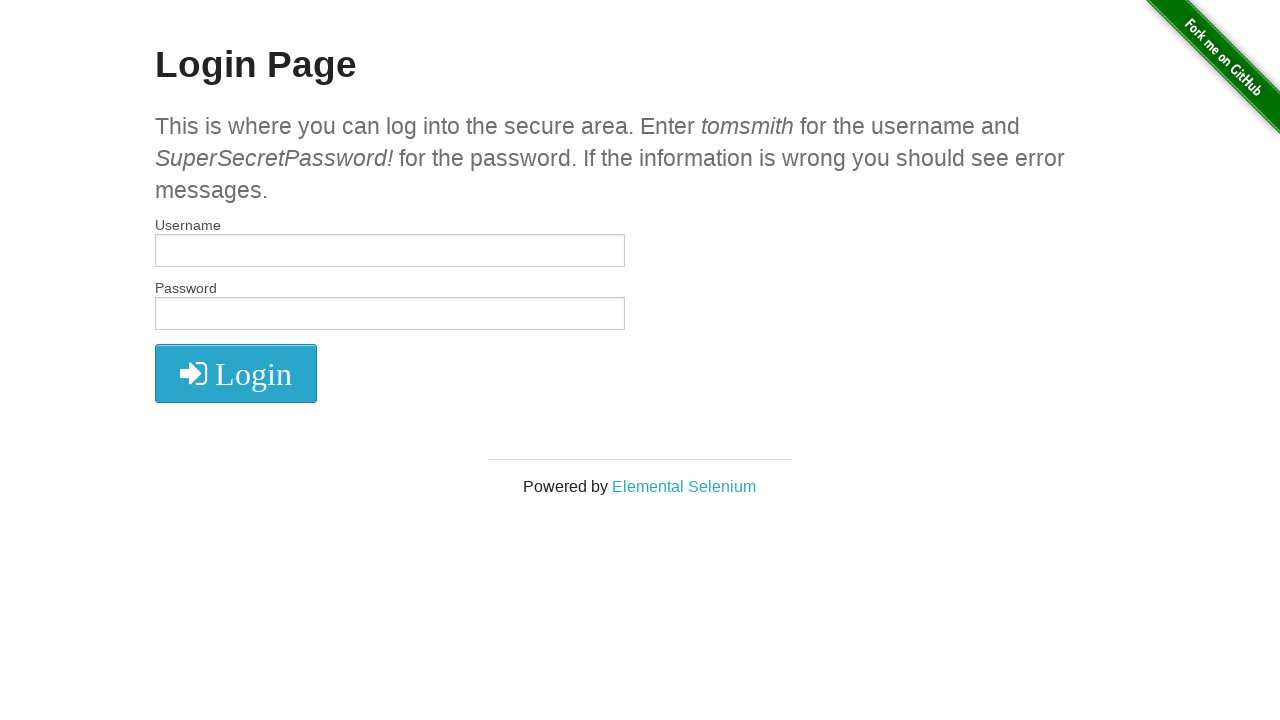

Page loaded (domcontentloaded state)
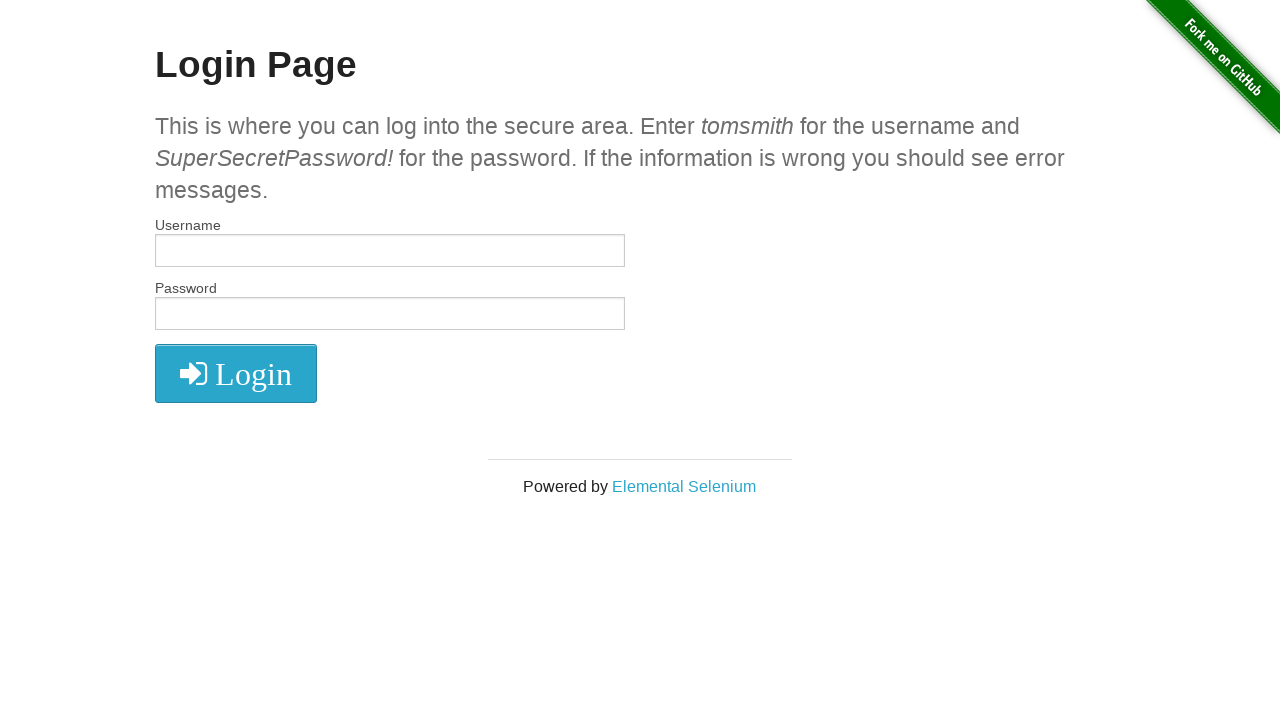

Verified page title is 'The Internet'
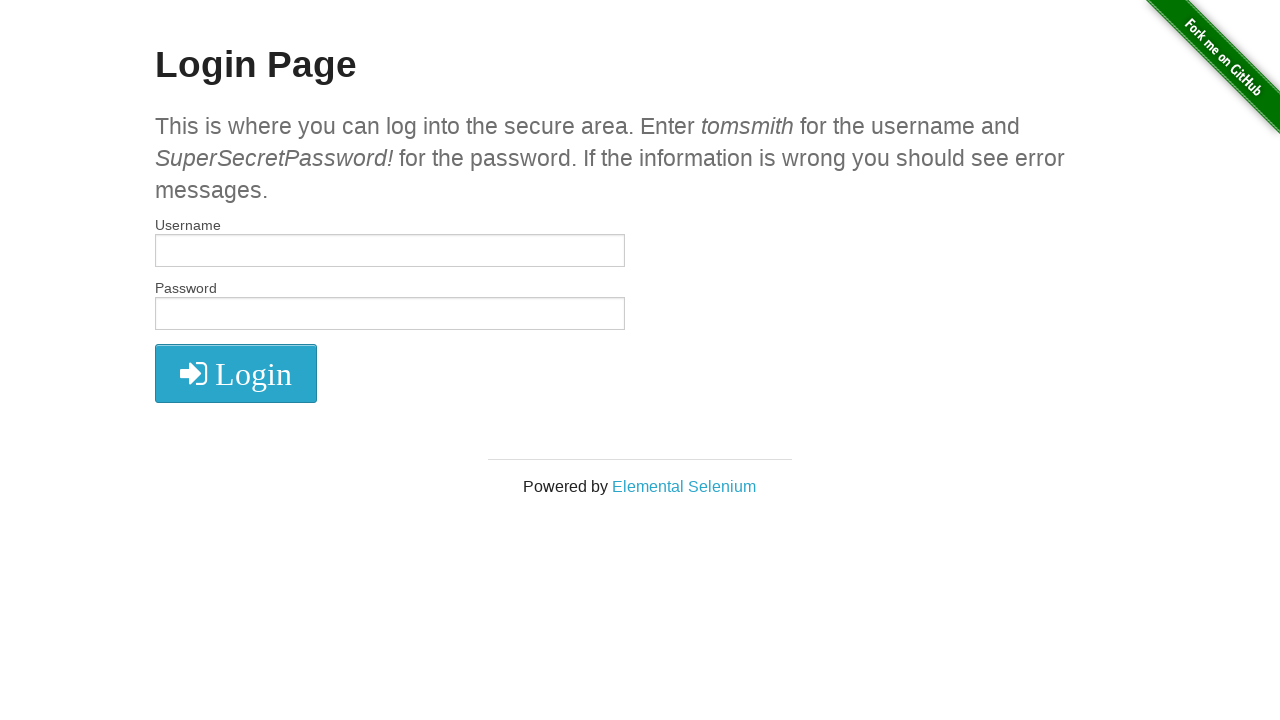

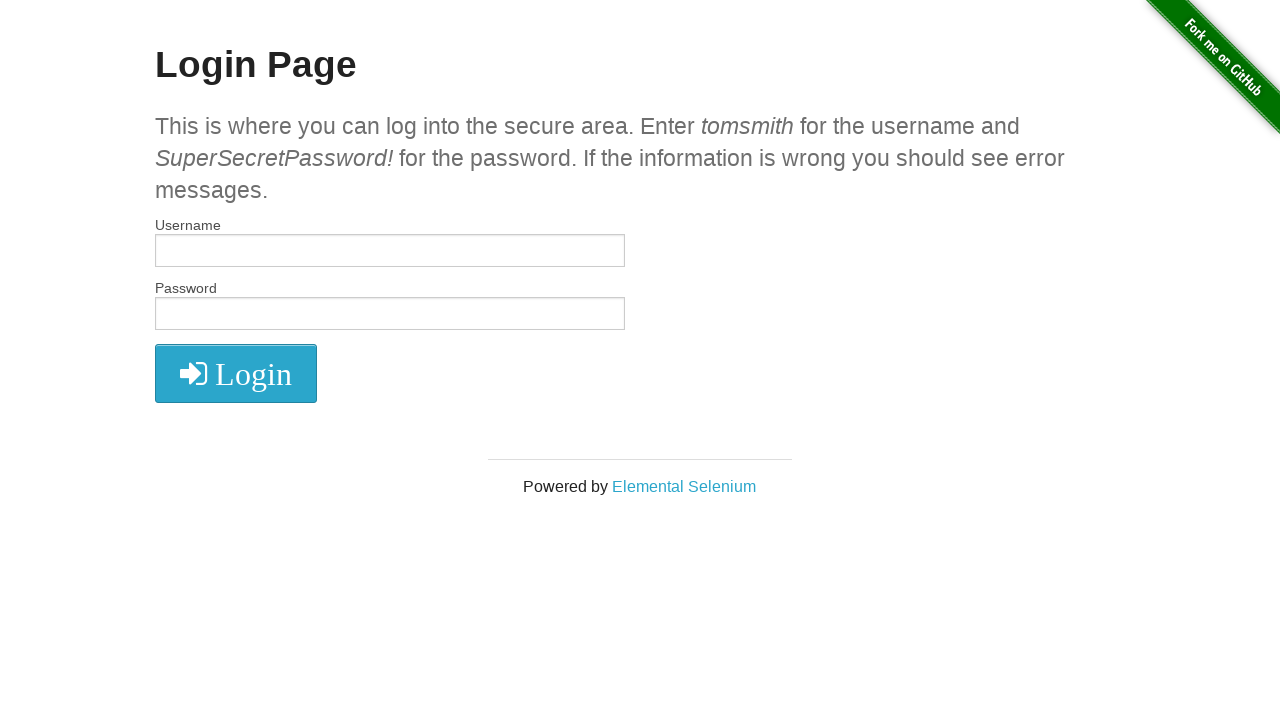